Tests that attempting registration with all empty fields shows an error message

Starting URL: https://www.sharelane.com/cgi-bin/register.py?page=1&zip_code=12345

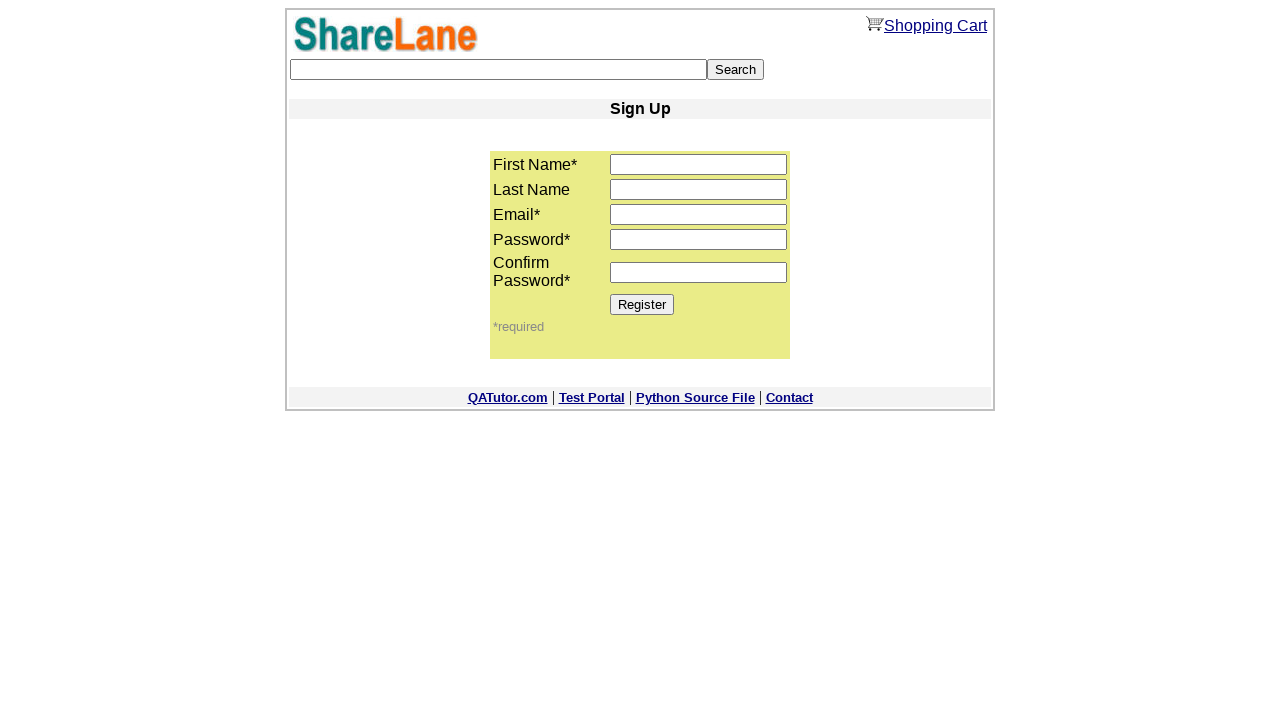

Cleared first name field on //input[@name='first_name']
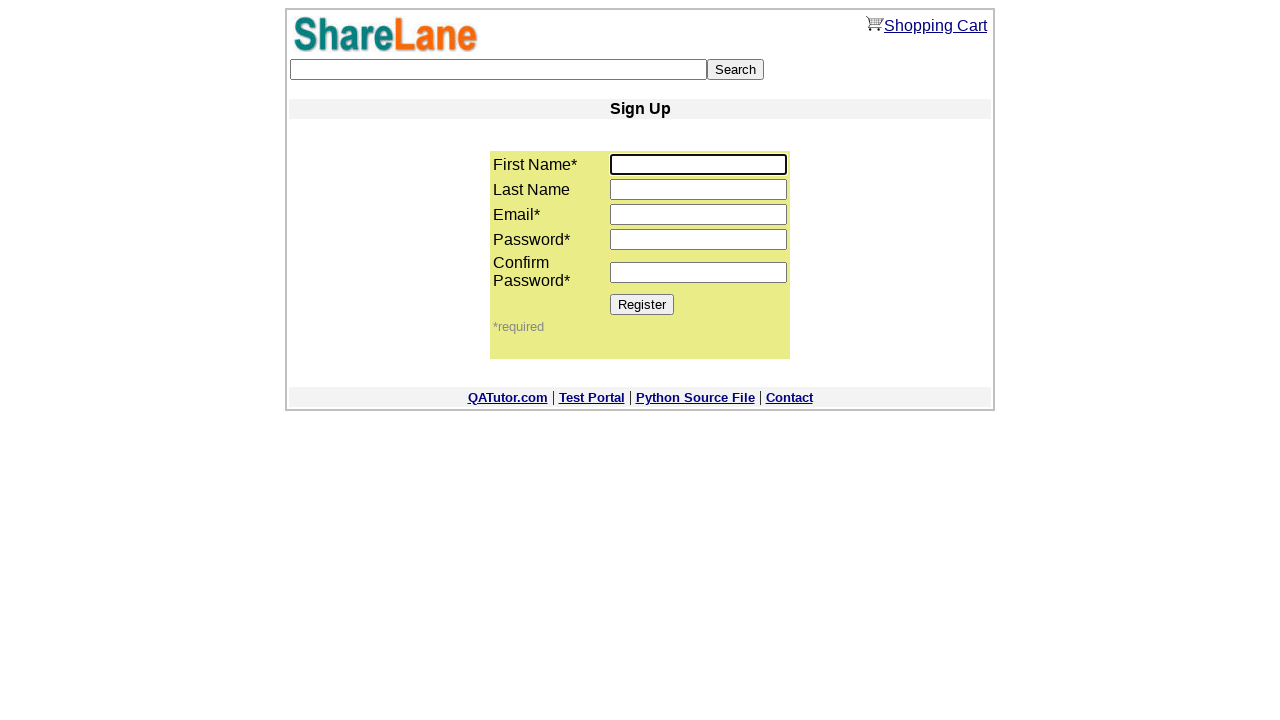

Cleared last name field on //input[@name='last_name']
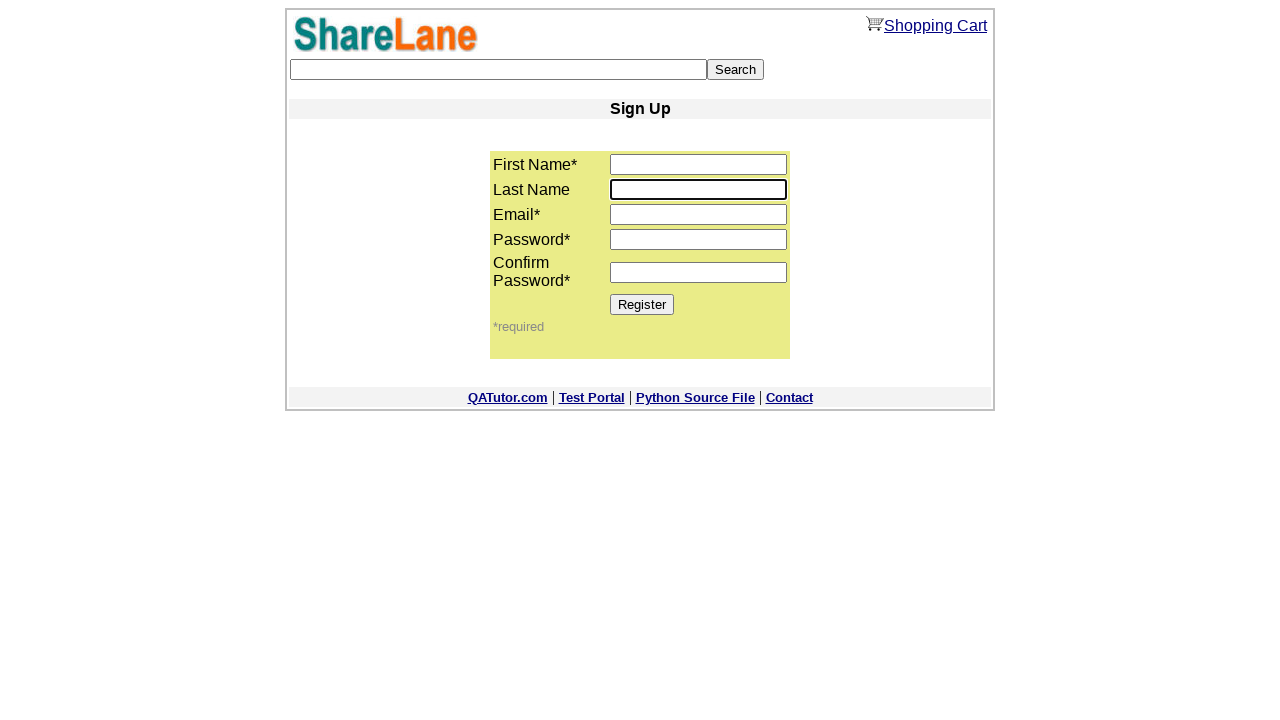

Cleared email field on //input[@name='email']
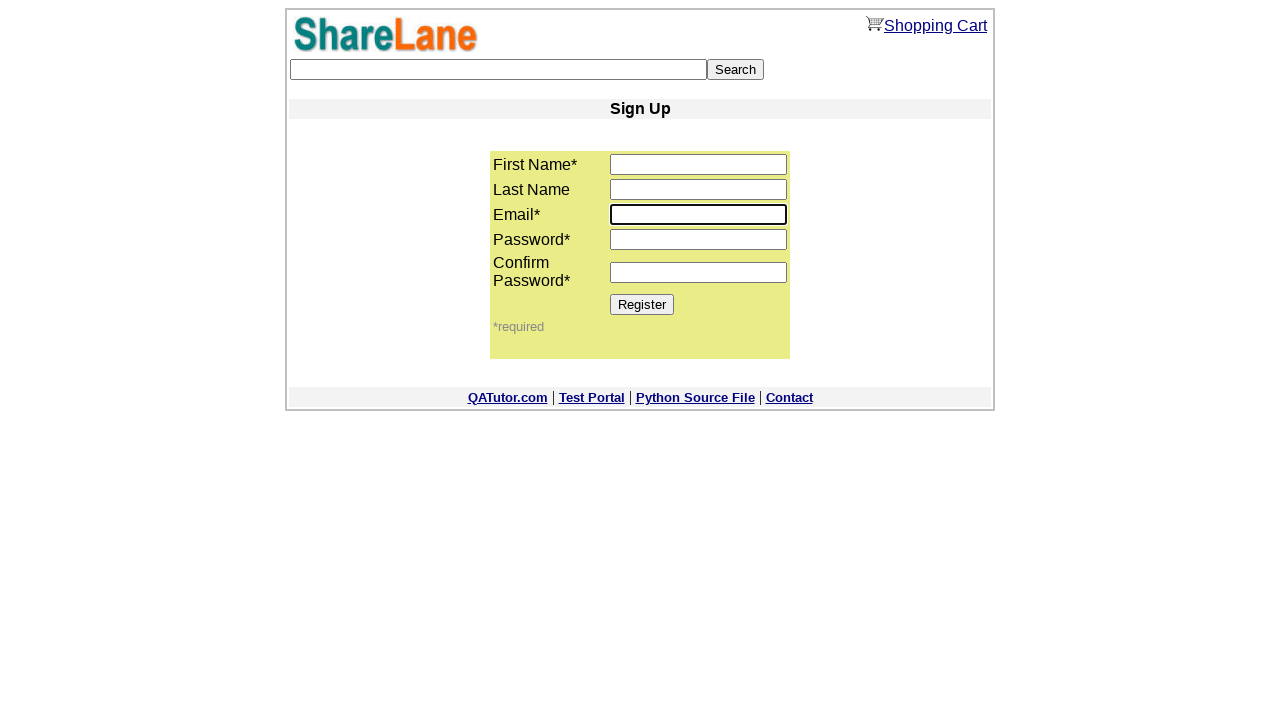

Cleared password field on //input[@name='password1']
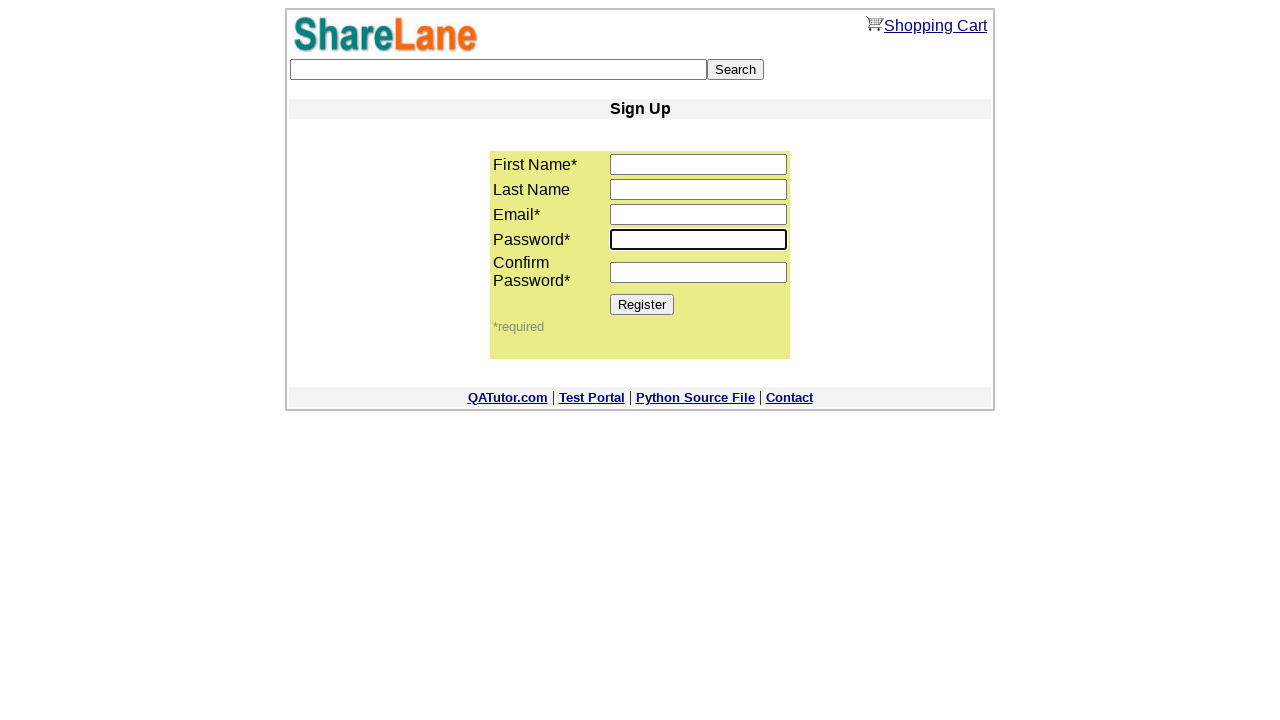

Cleared password confirmation field on //input[@name='password2']
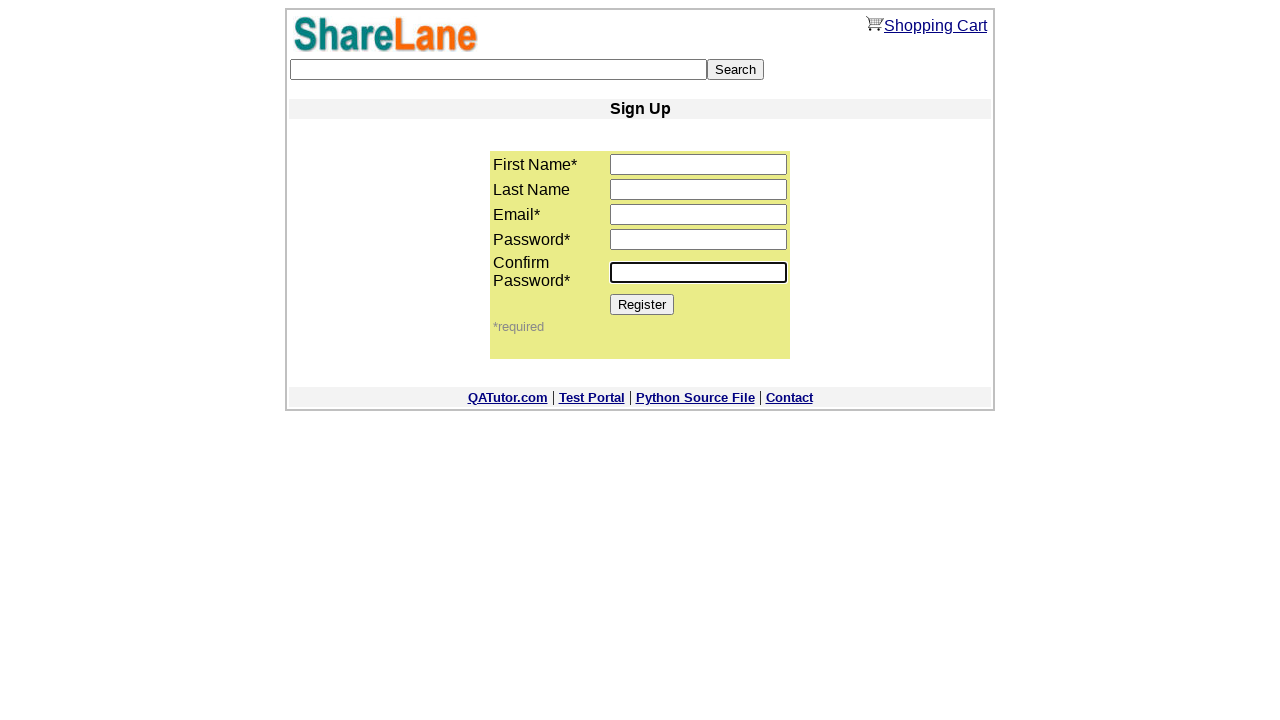

Clicked Register button with all empty fields at (642, 304) on xpath=//input[@value='Register']
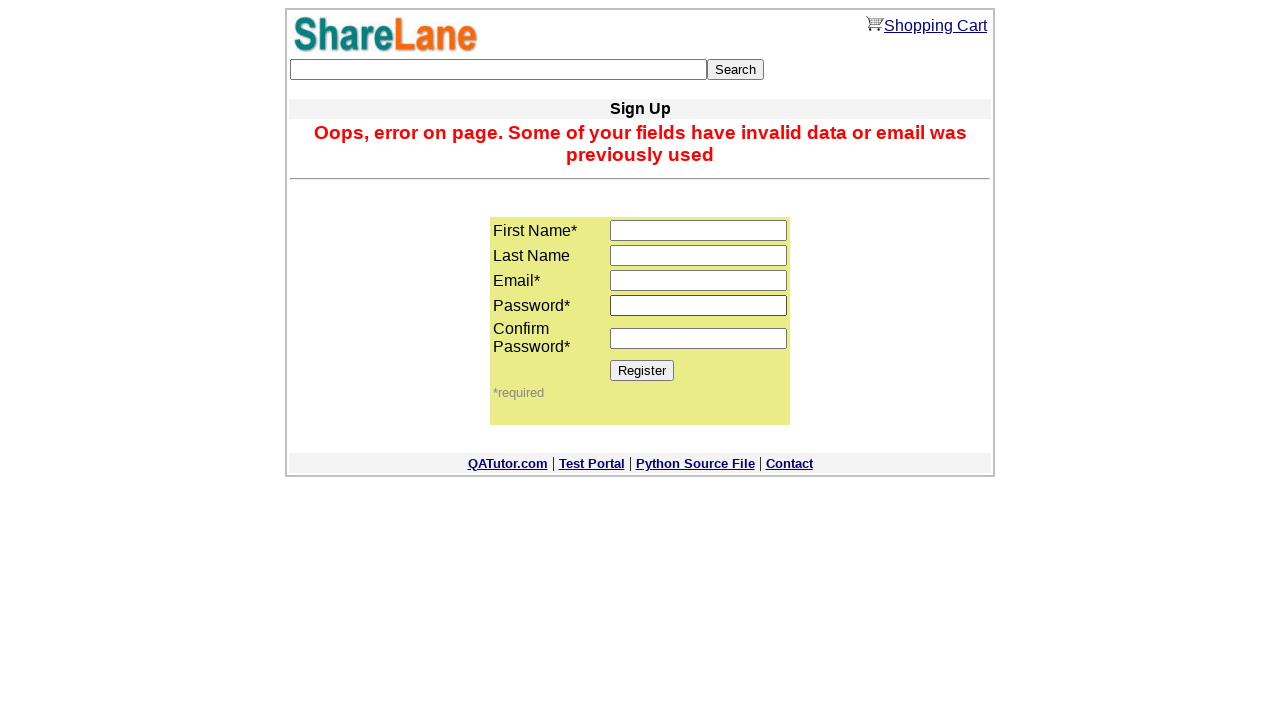

Error message displayed confirming validation failure
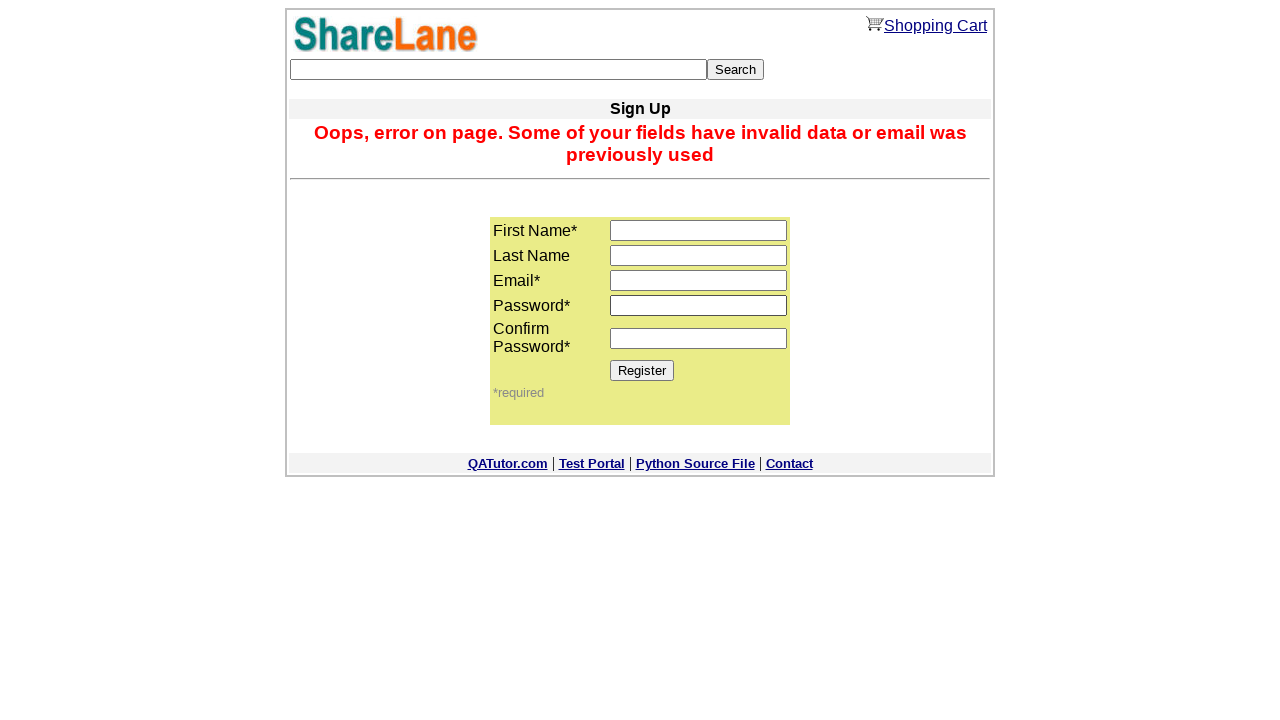

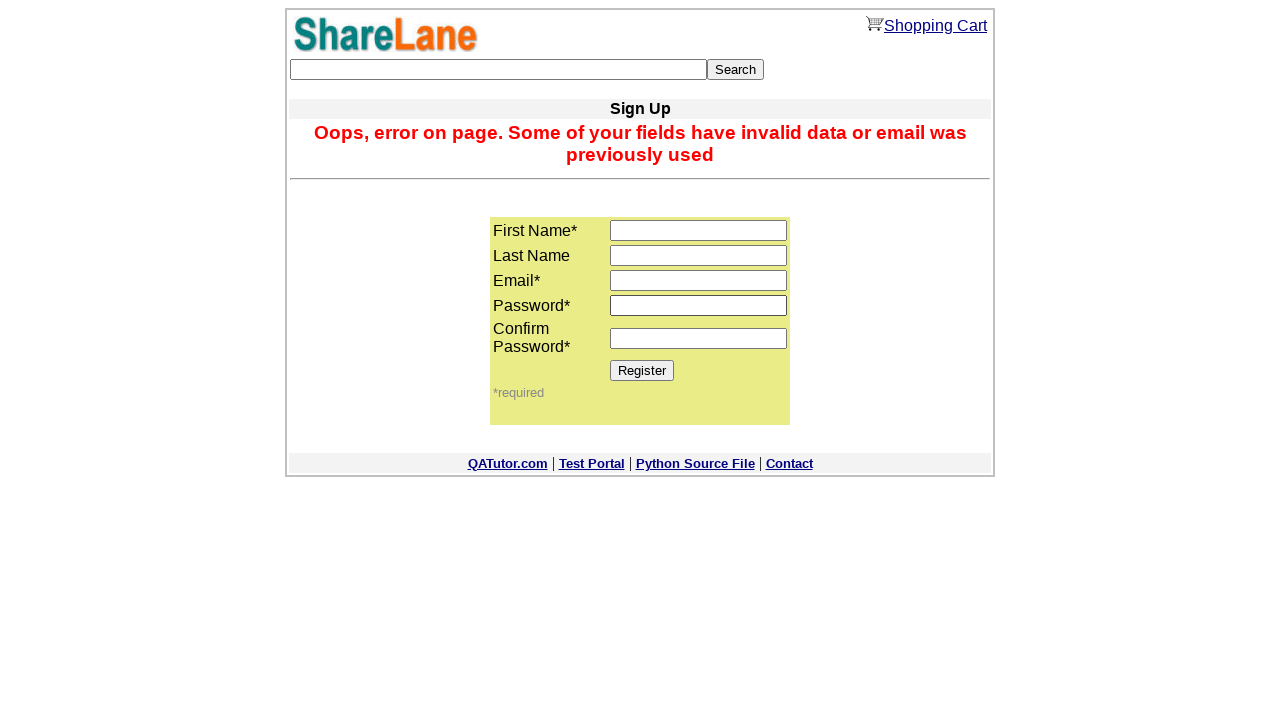